Tests different button interactions on a demo page by performing double-click and right-click actions on specific buttons

Starting URL: https://demoqa.com/buttons

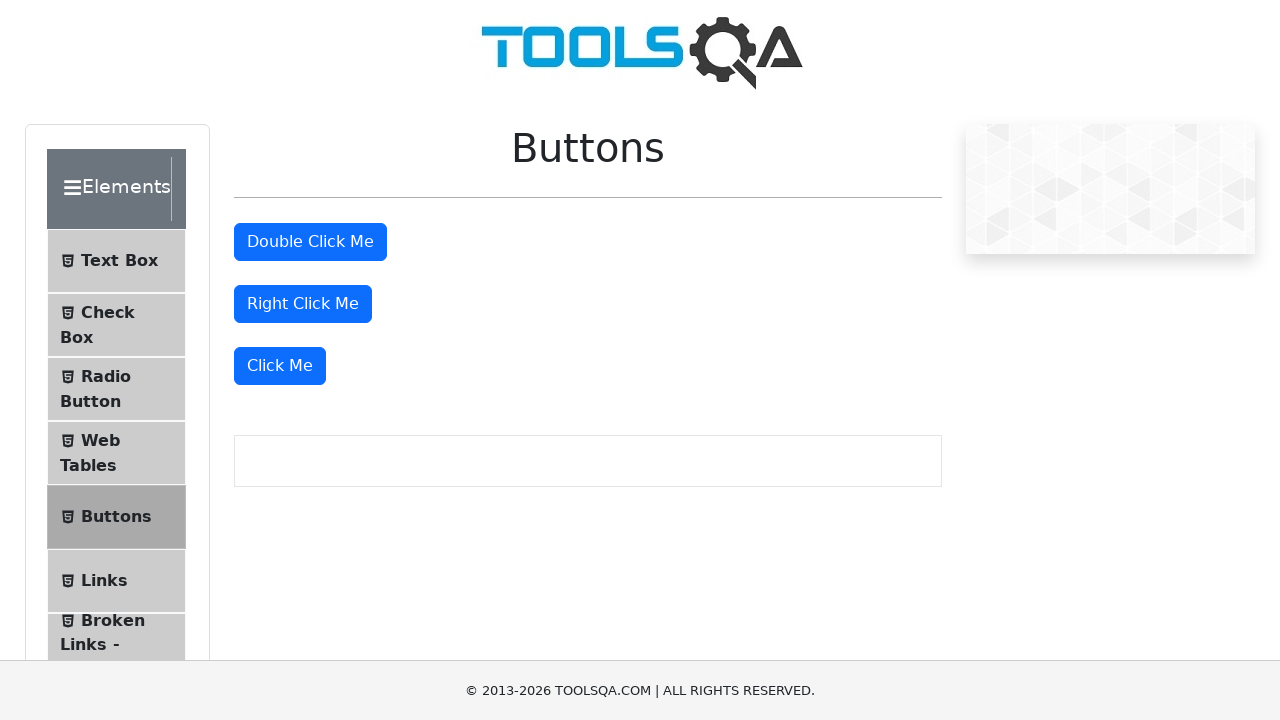

Double-clicked the double-click button at (310, 242) on #doubleClickBtn
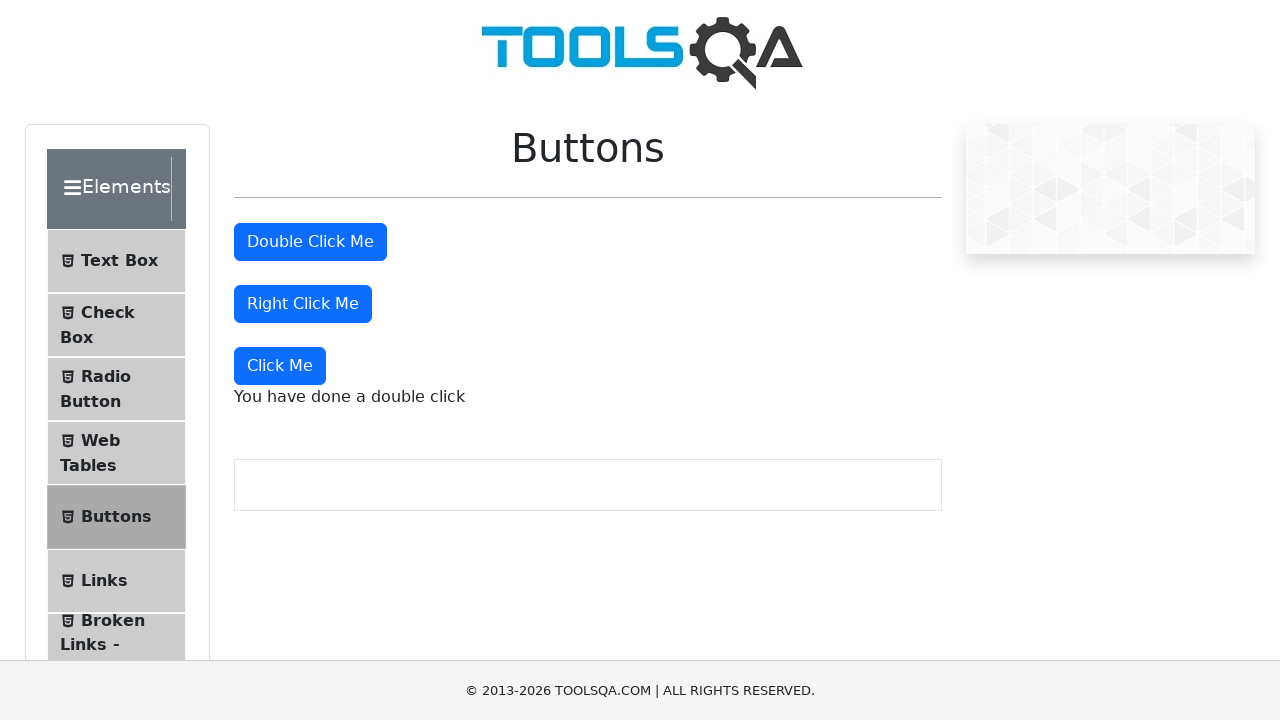

Right-clicked the right-click button at (303, 304) on #rightClickBtn
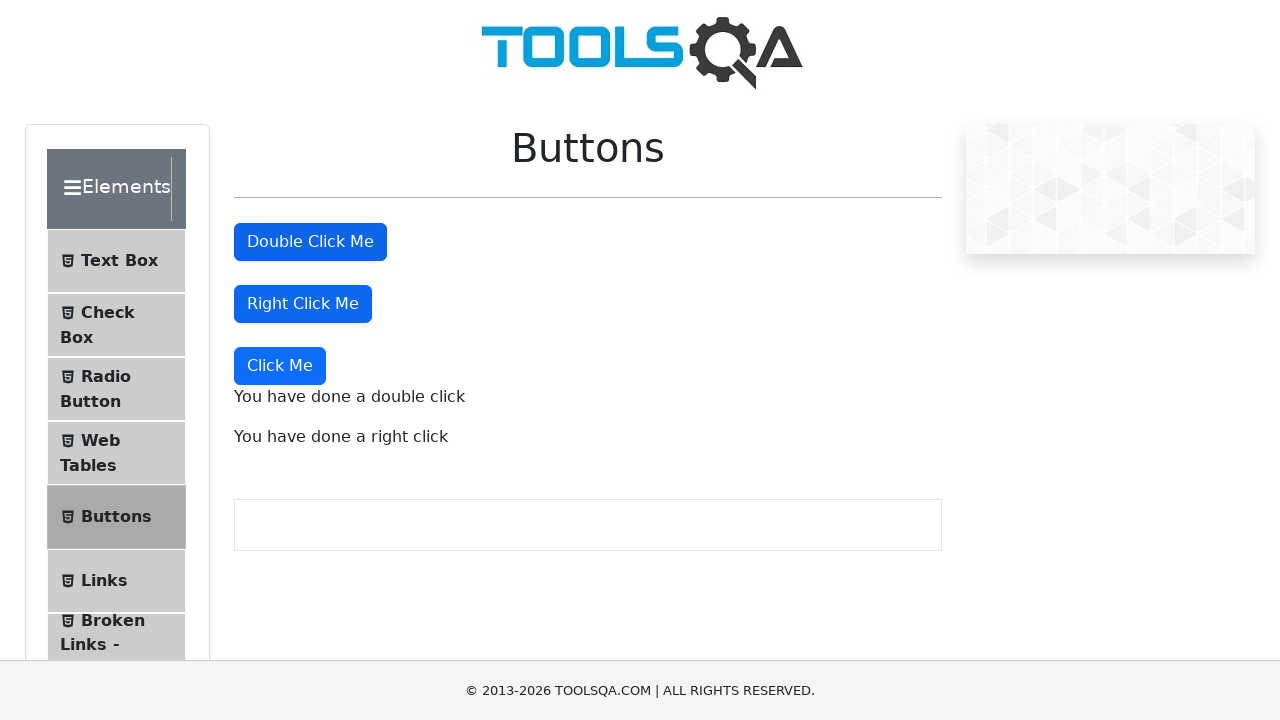

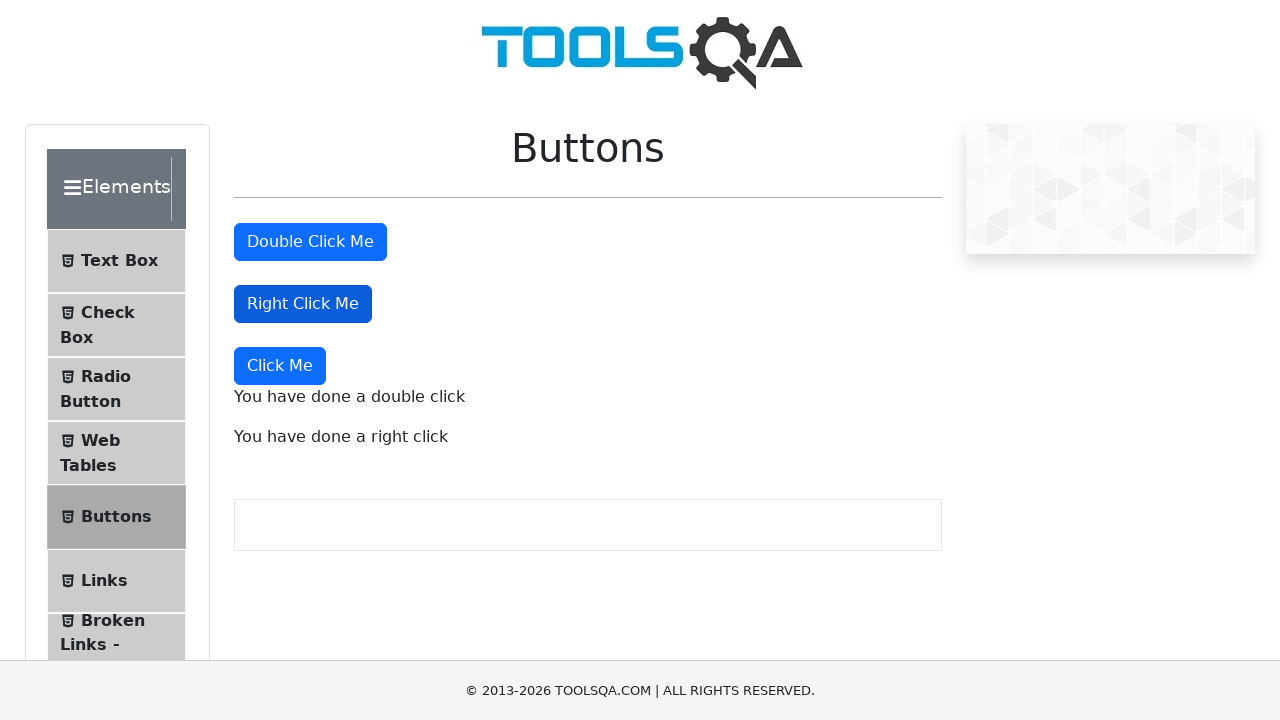